Tests keyboard key press functionality by sending a TAB key using keyboard action and verifying the result text displays the correct key pressed.

Starting URL: http://the-internet.herokuapp.com/key_presses

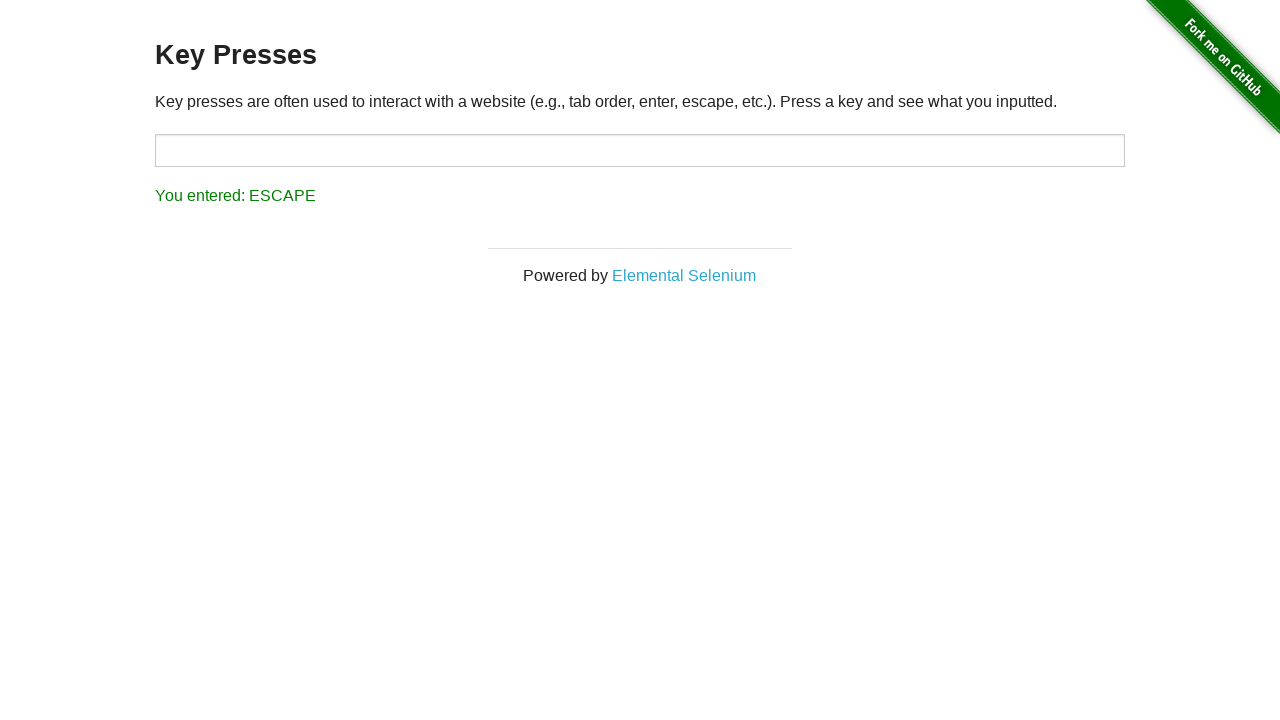

Pressed TAB key on the page
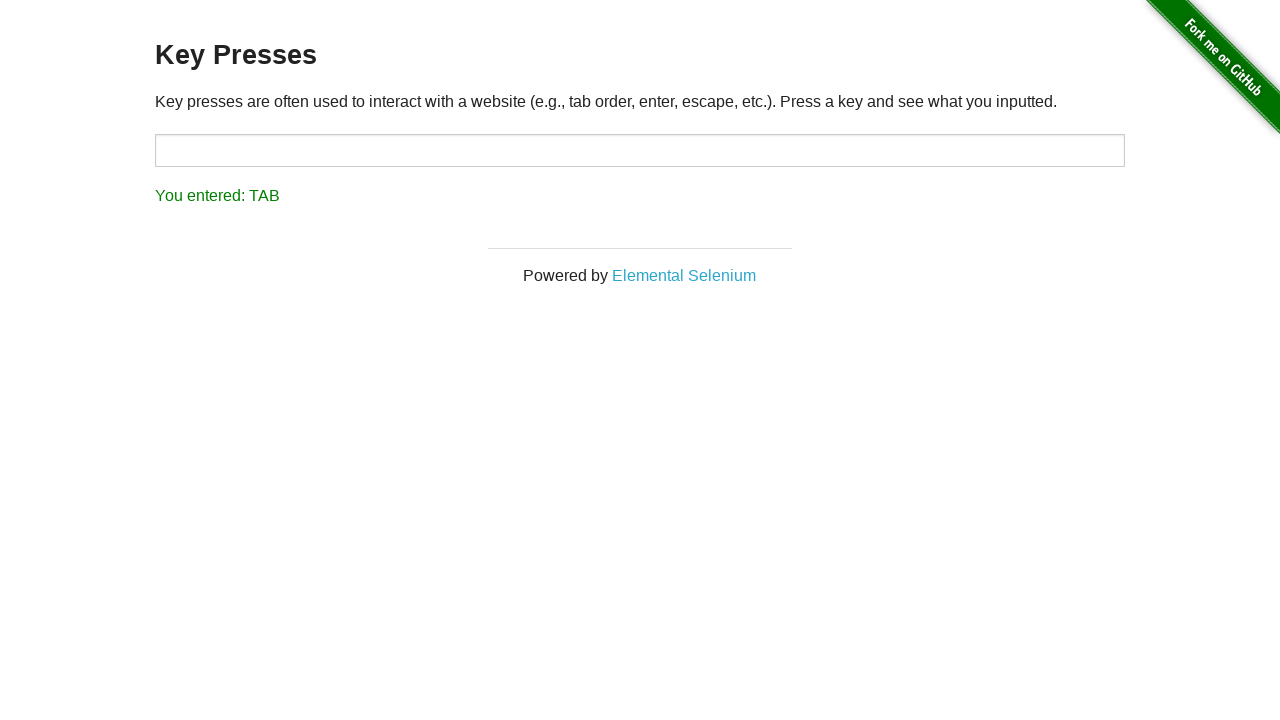

Result element loaded after TAB key press
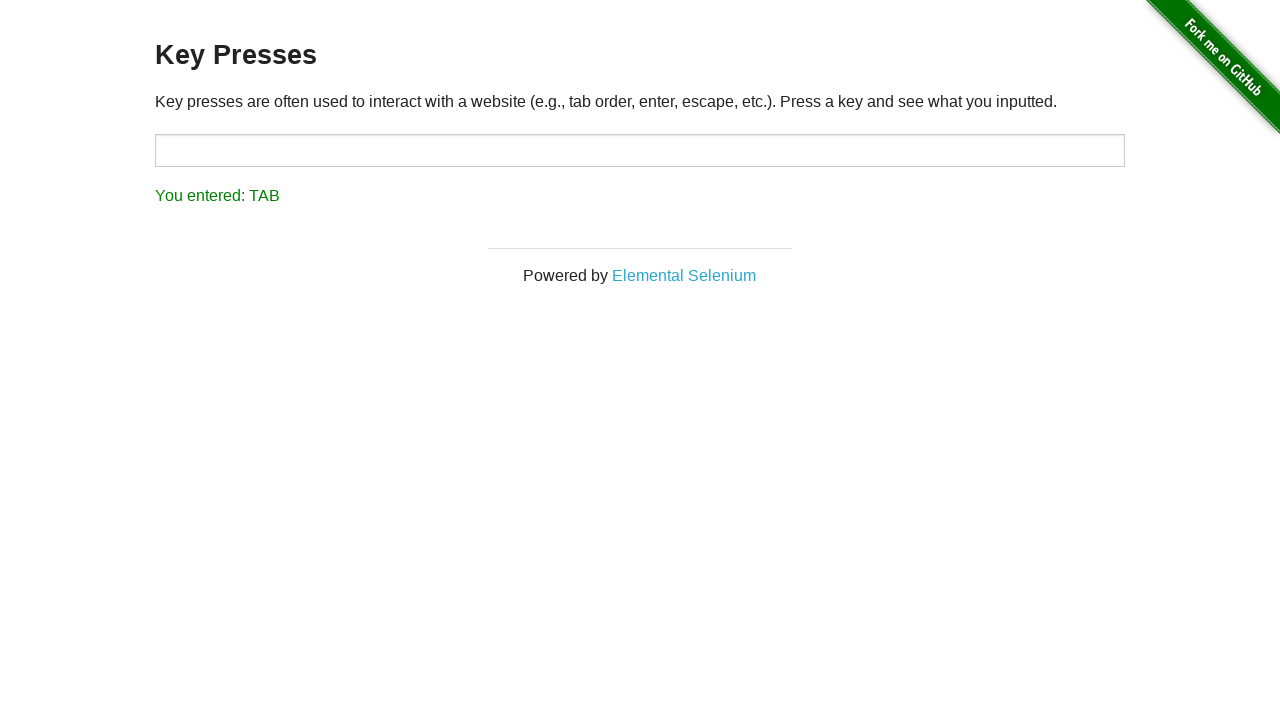

Retrieved result text: 'You entered: TAB'
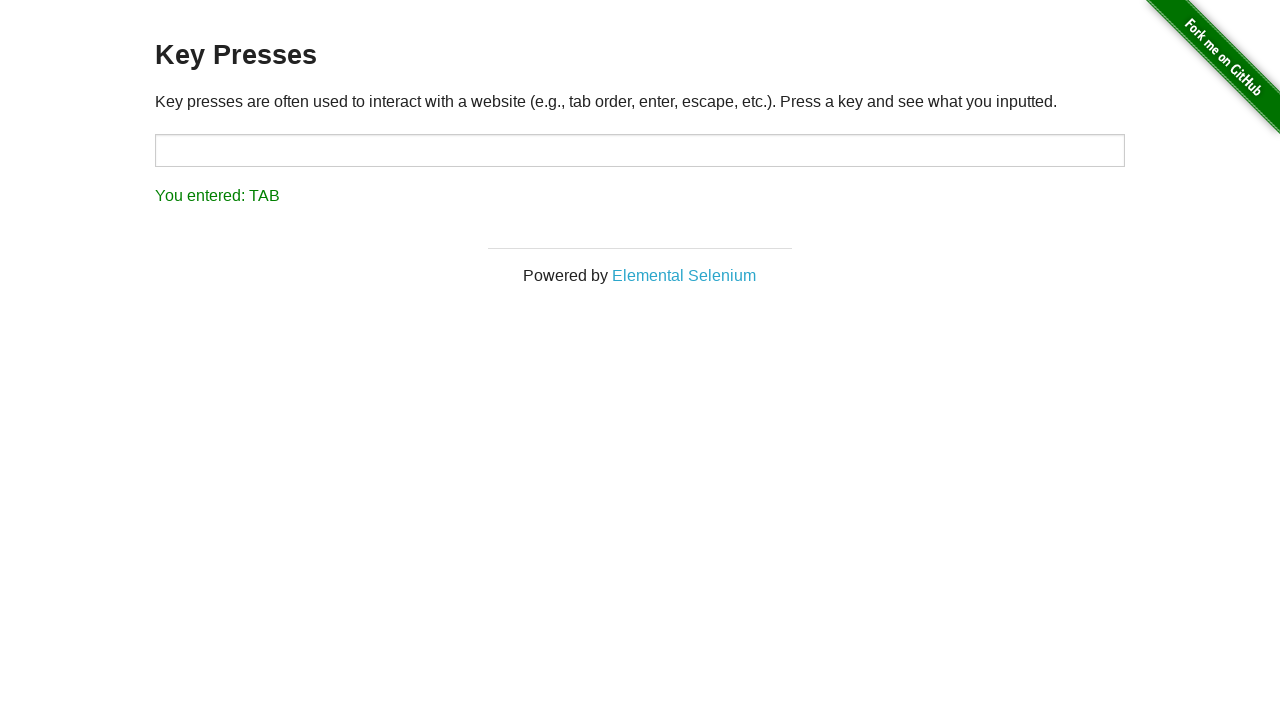

Verified result text displays 'You entered: TAB'
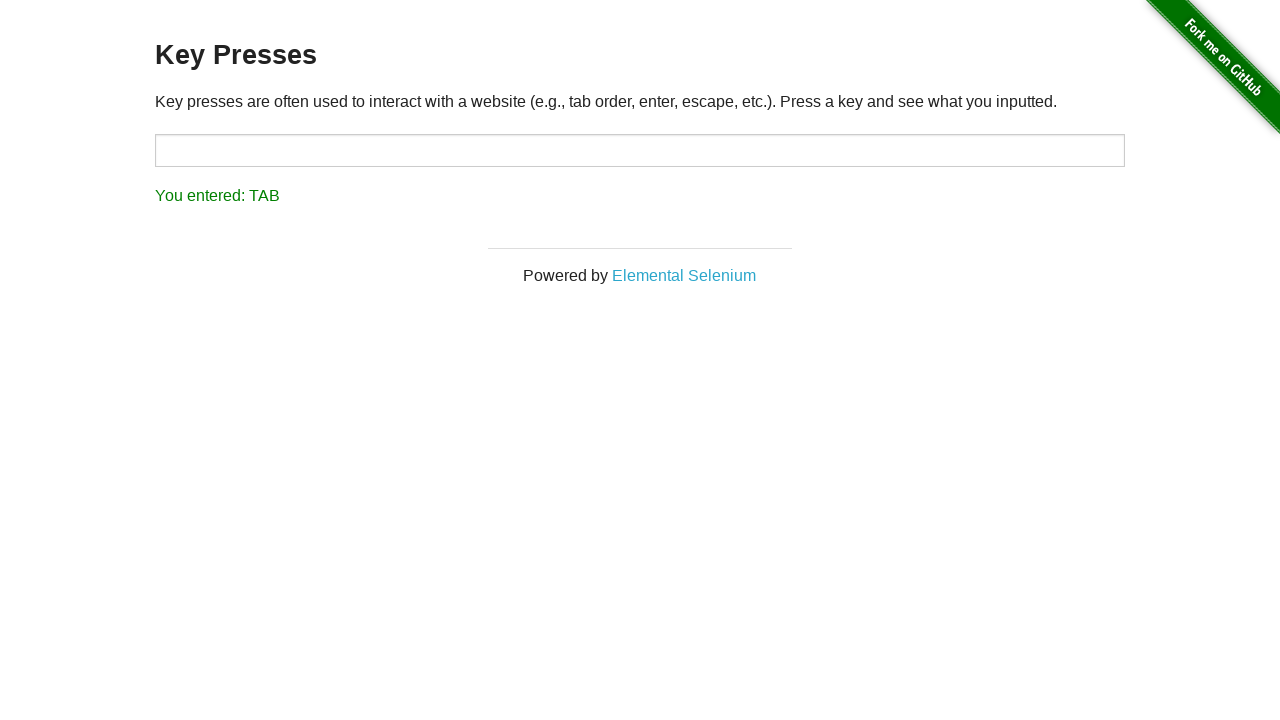

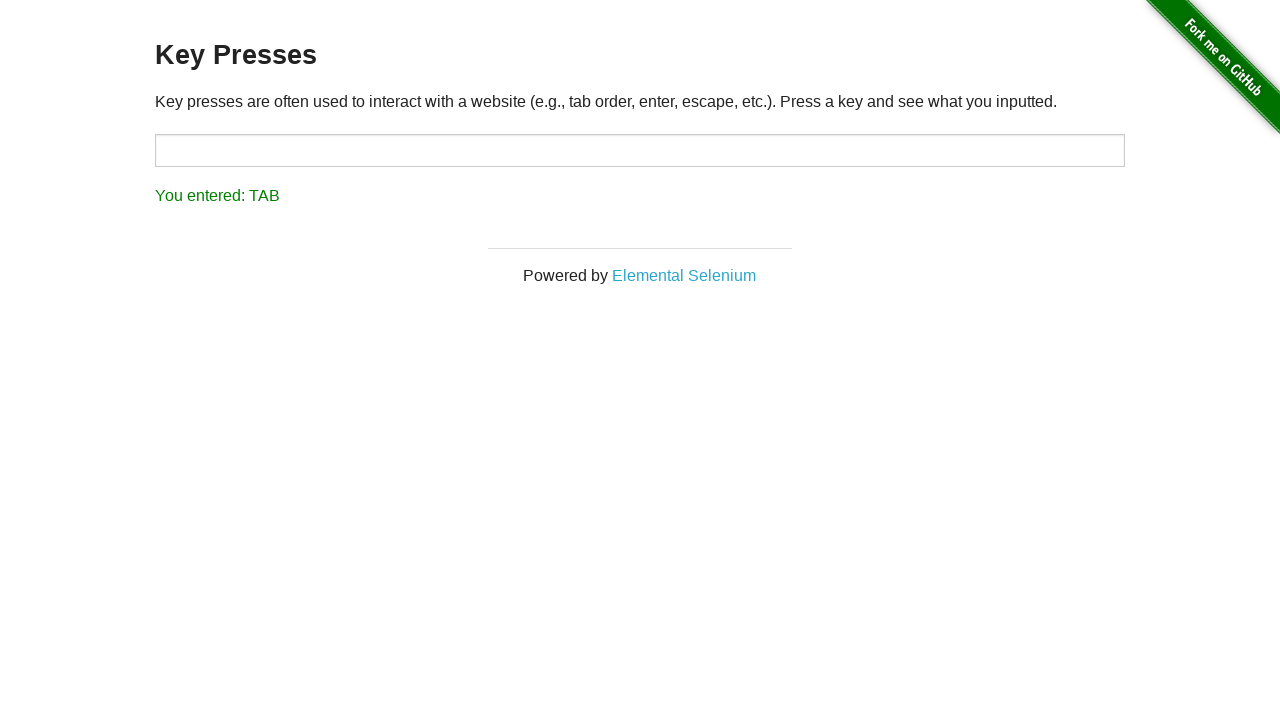